Navigates to an anti-spider demo page and waits for item elements to load on the page

Starting URL: https://antispider3.scrape.center/

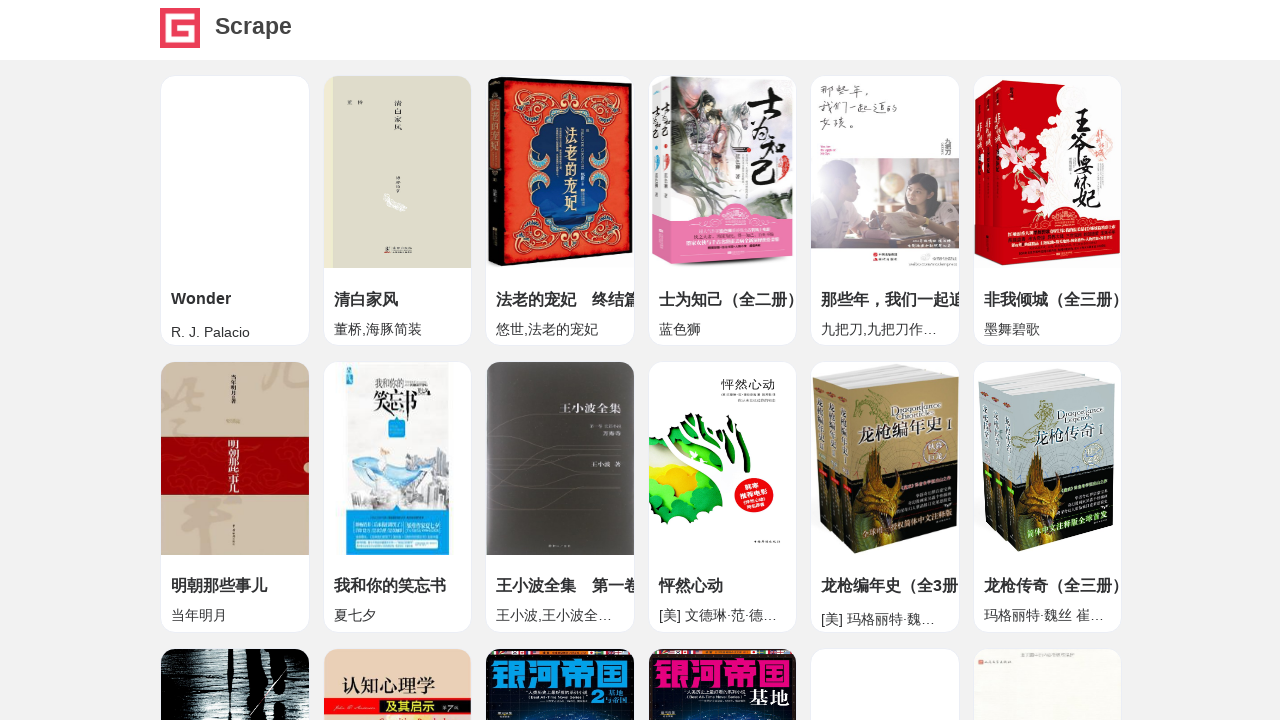

Navigated to anti-spider demo page
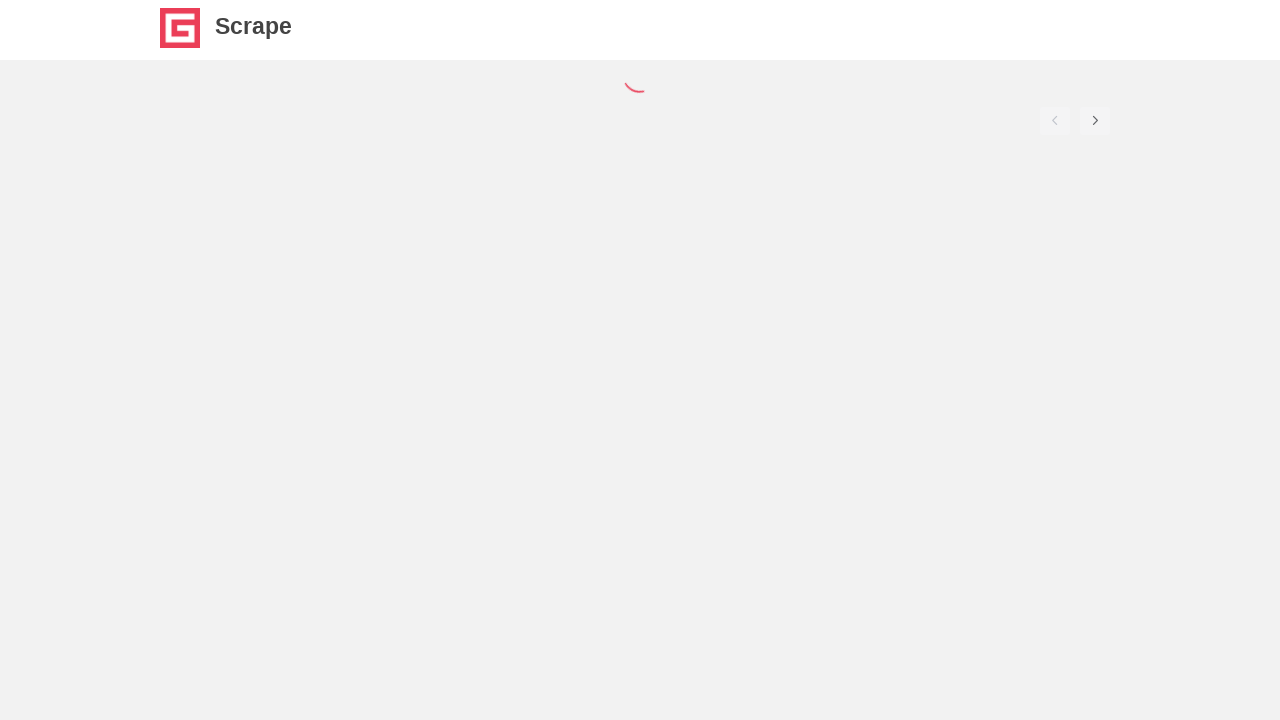

Item elements loaded on the page
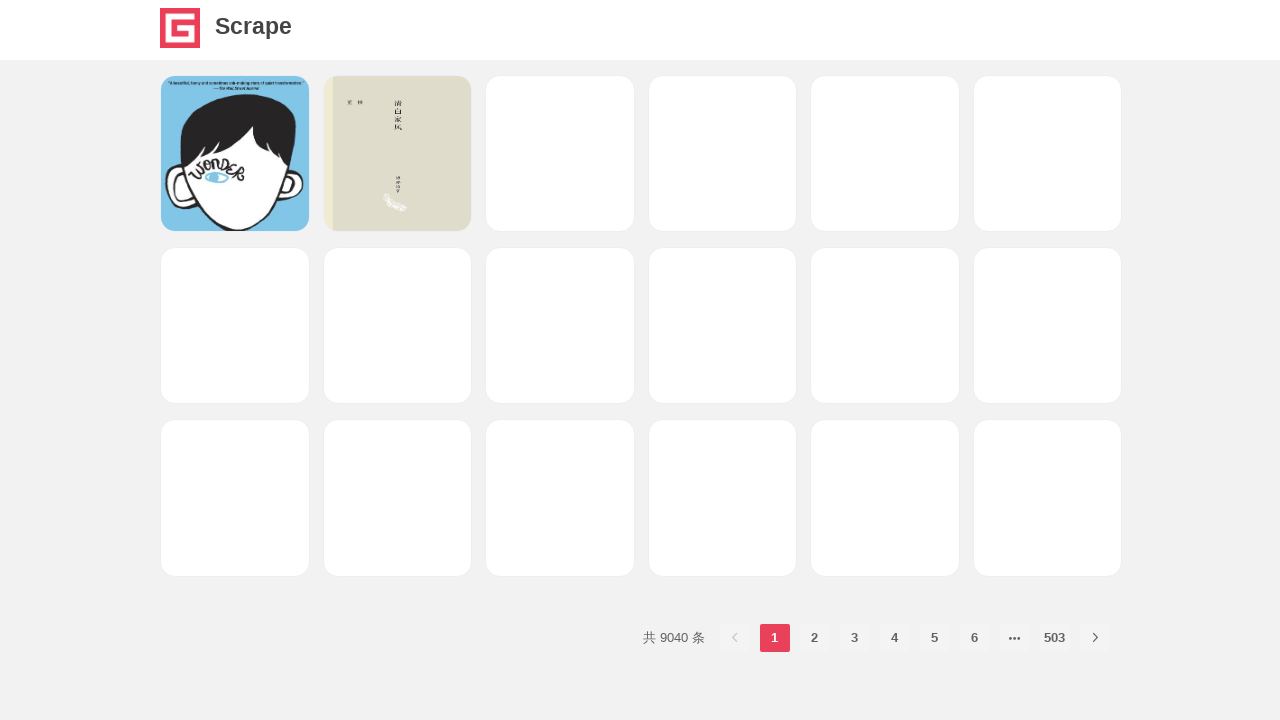

Name elements loaded within item elements
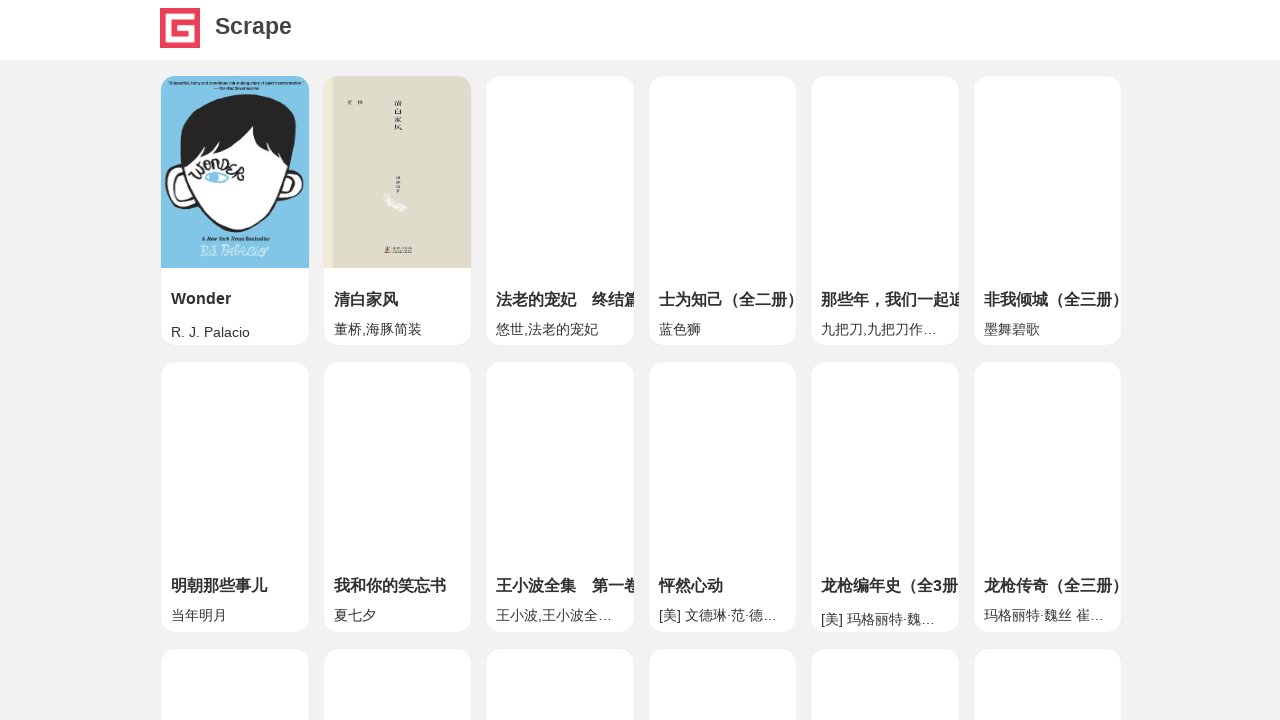

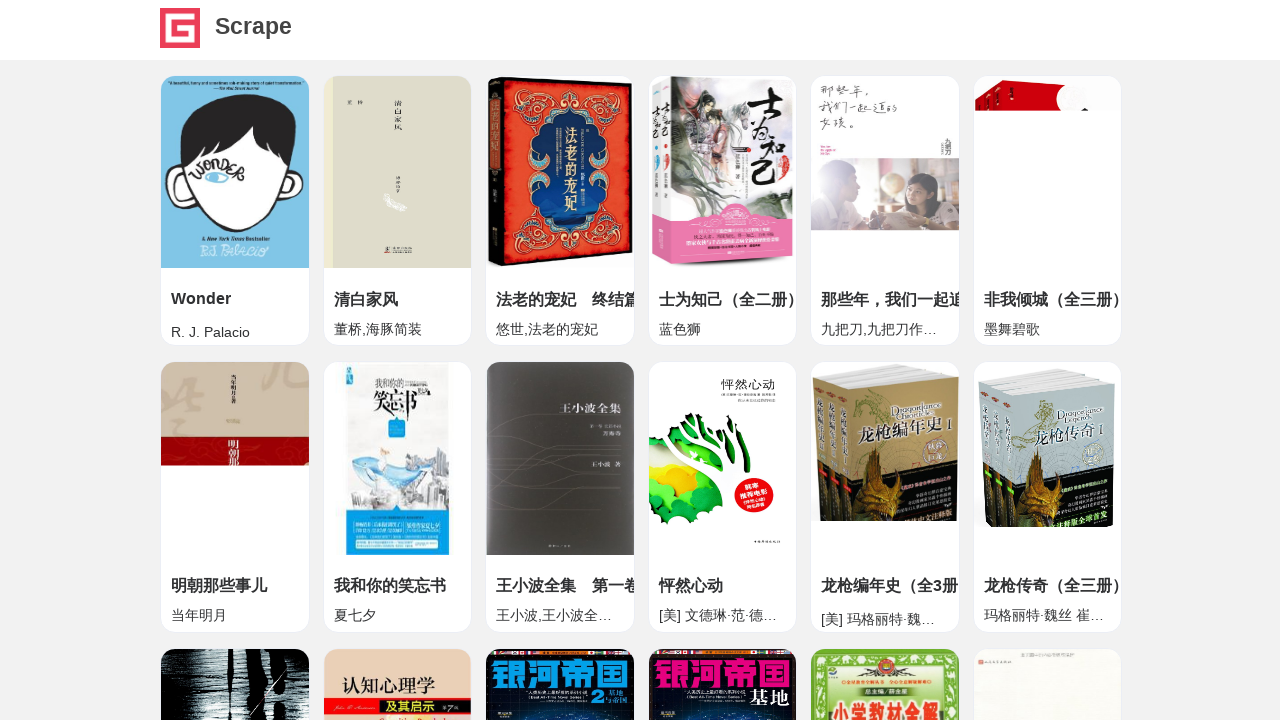